Tests drag and drop functionality by moving an element to different drop zones

Starting URL: http://sahitest.com/demo/dragDropMooTools.htm

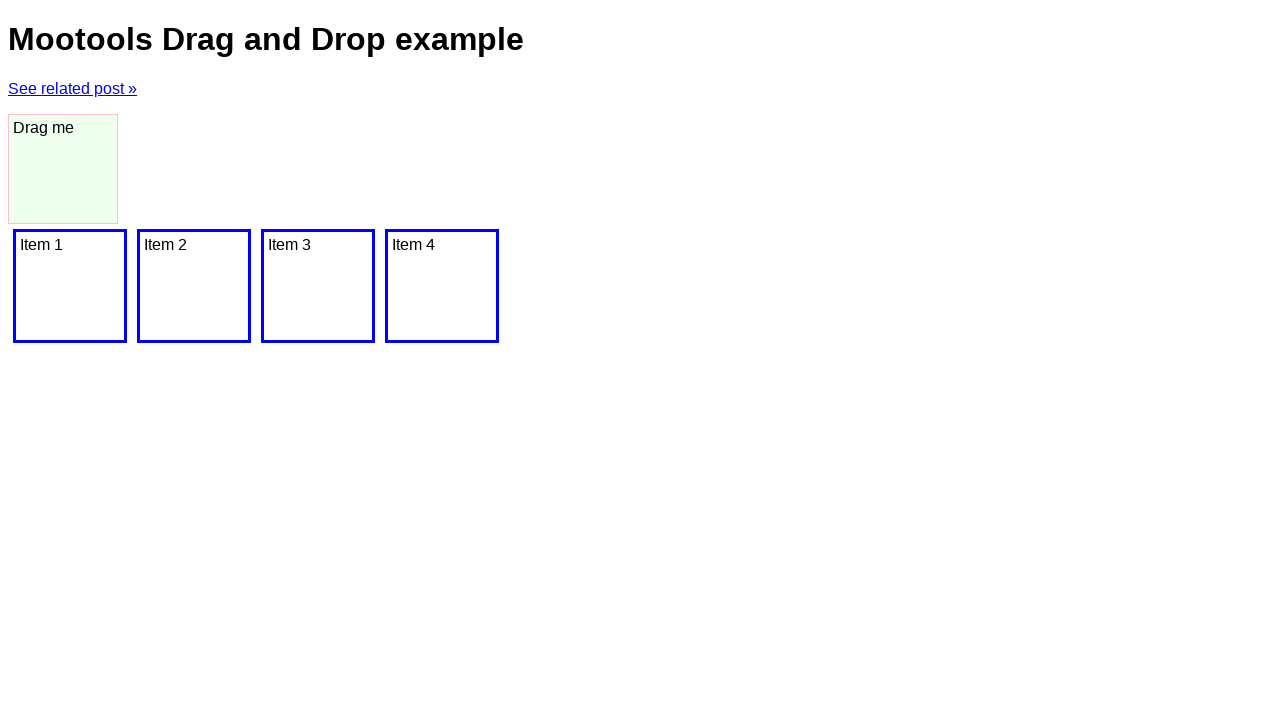

Waited 3 seconds for page to load
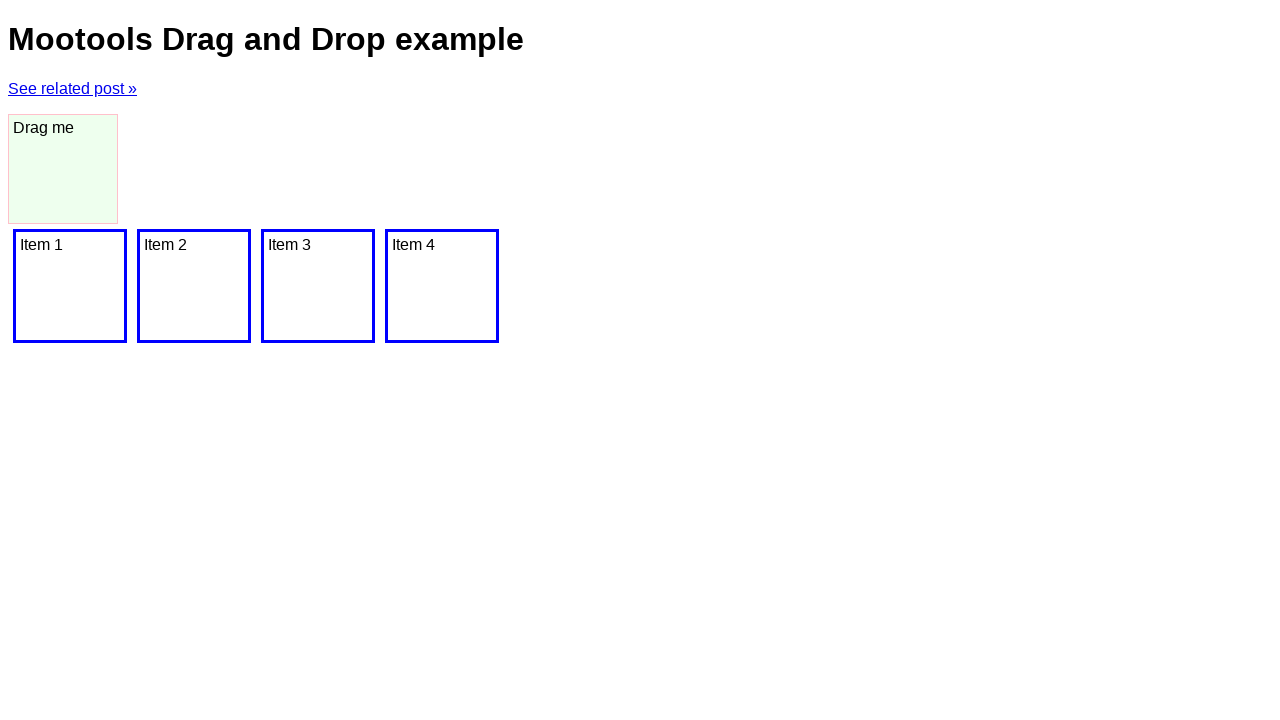

Located drag element with id 'dragger'
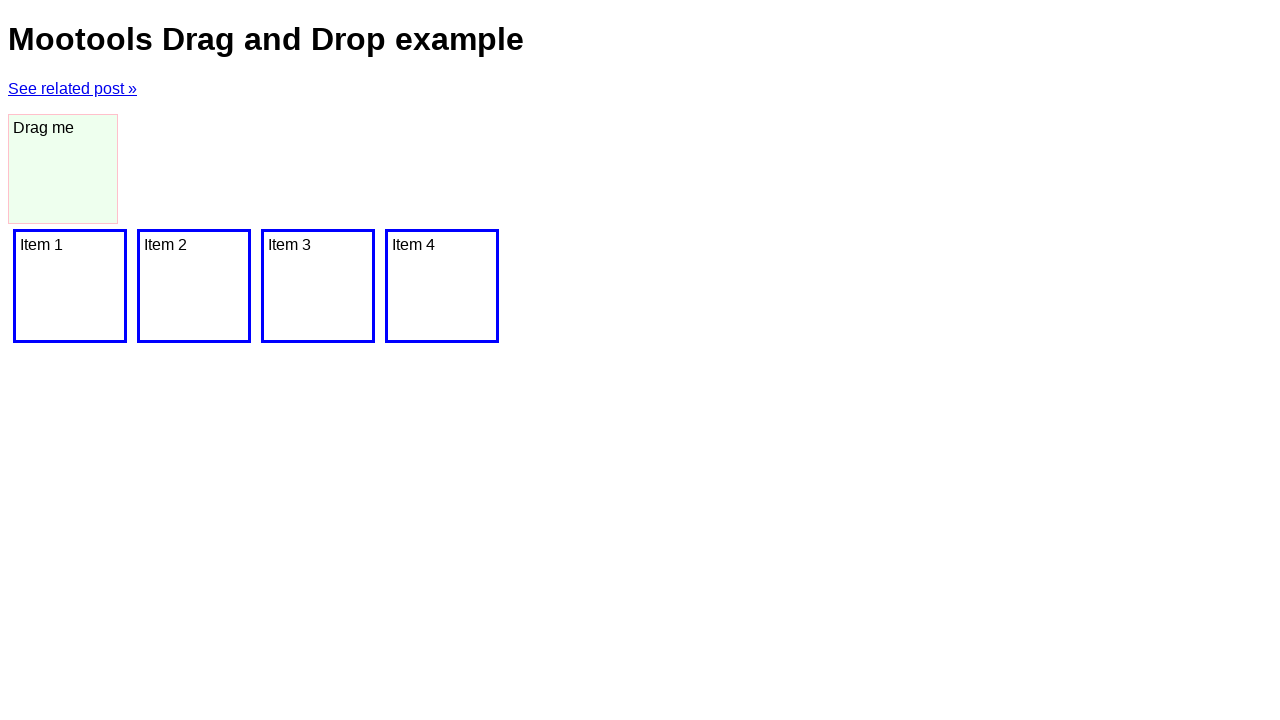

Located first drop zone element
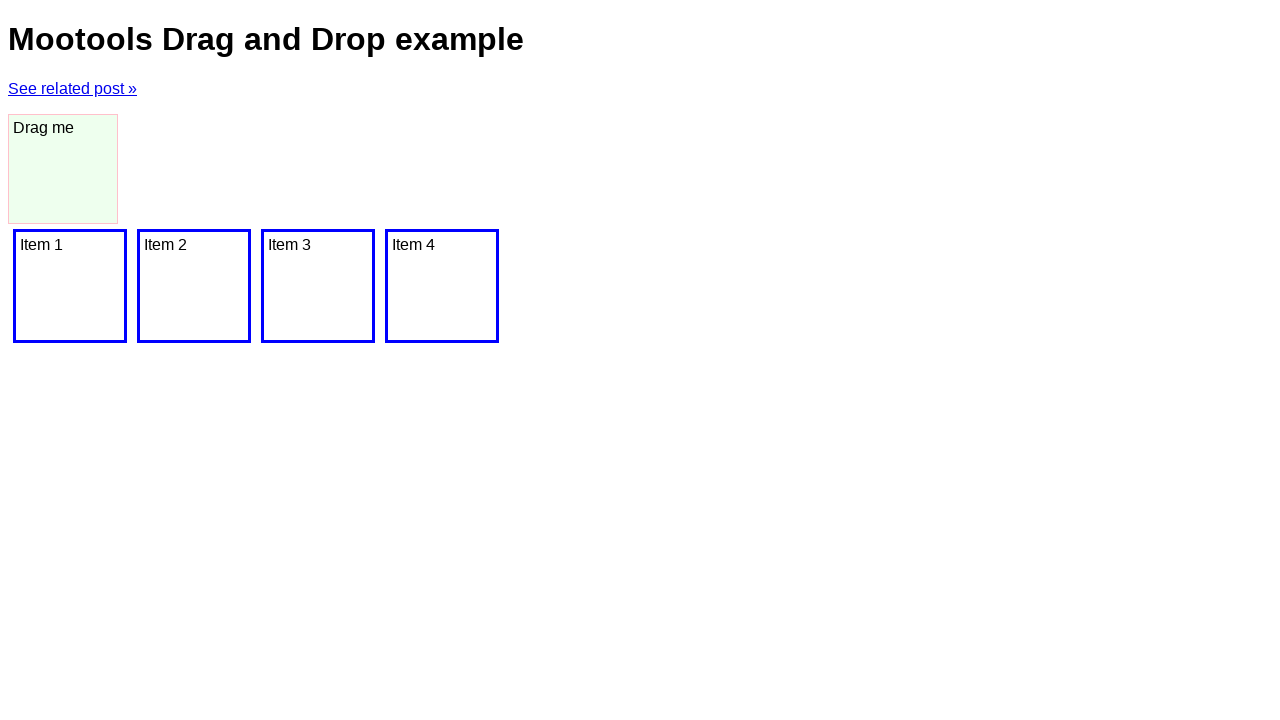

Located second drop zone element
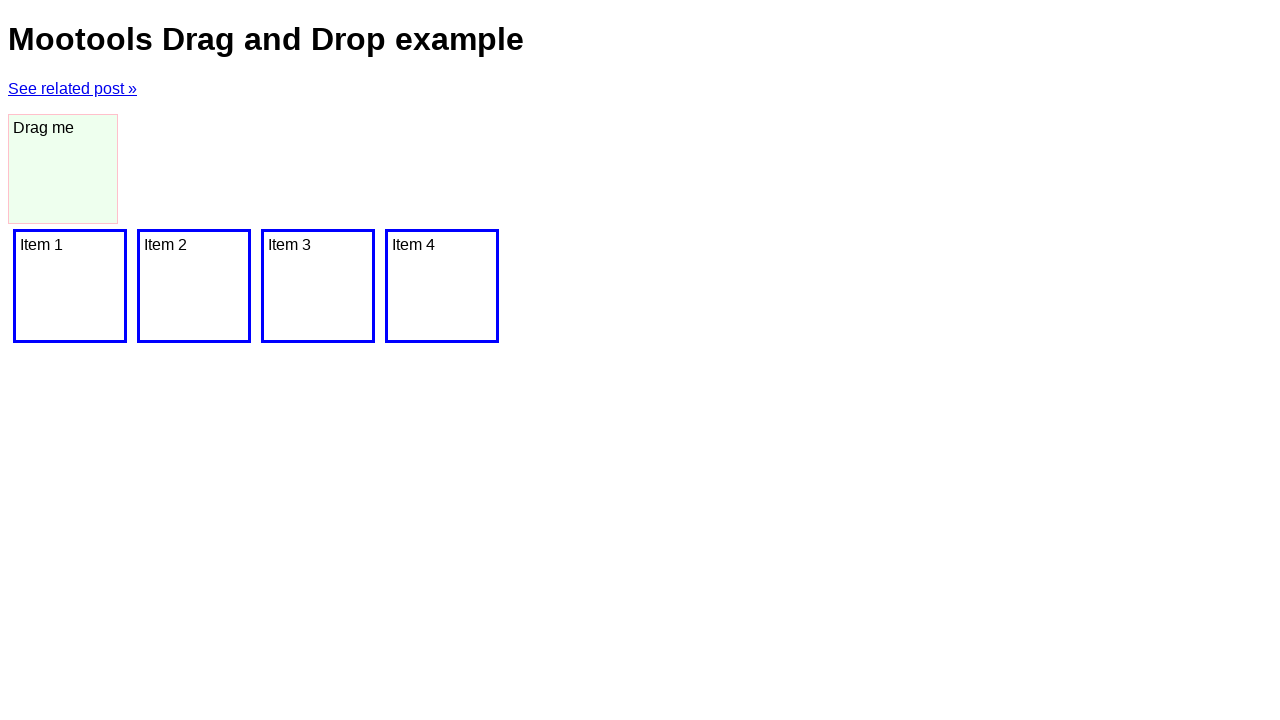

Dragged element to first drop zone at (70, 286)
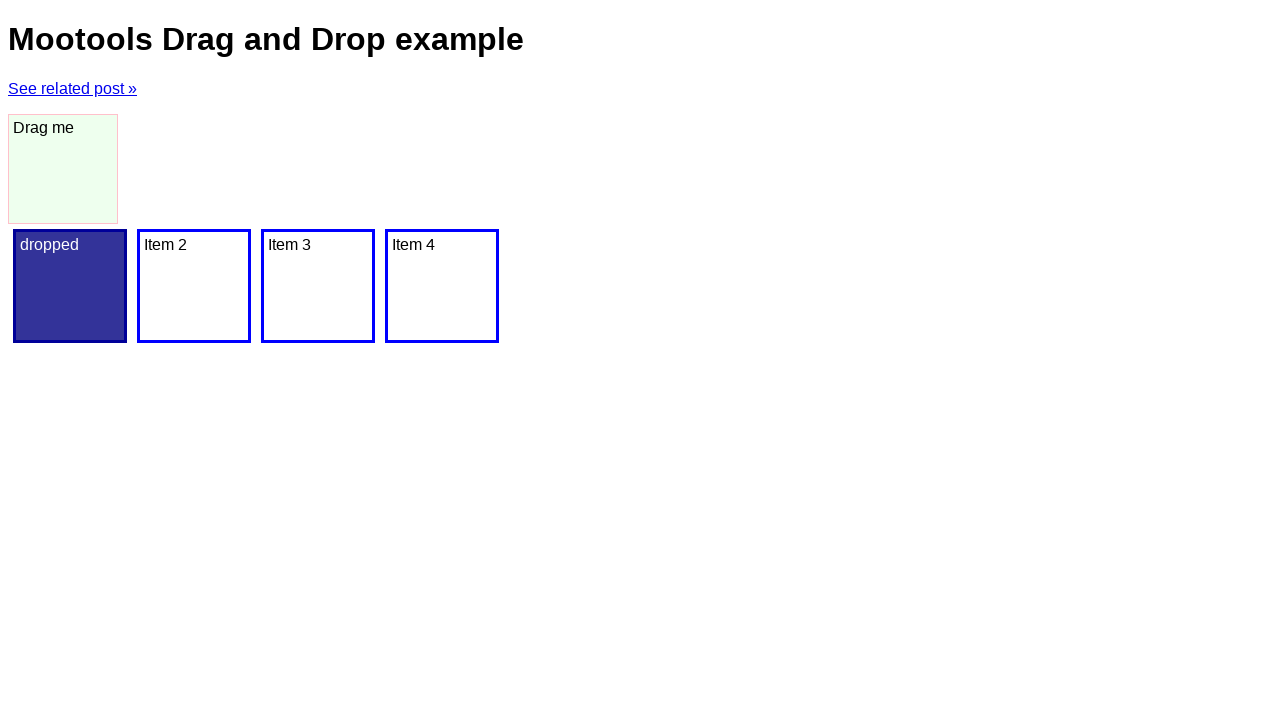

Dragged element to second drop zone at (194, 286)
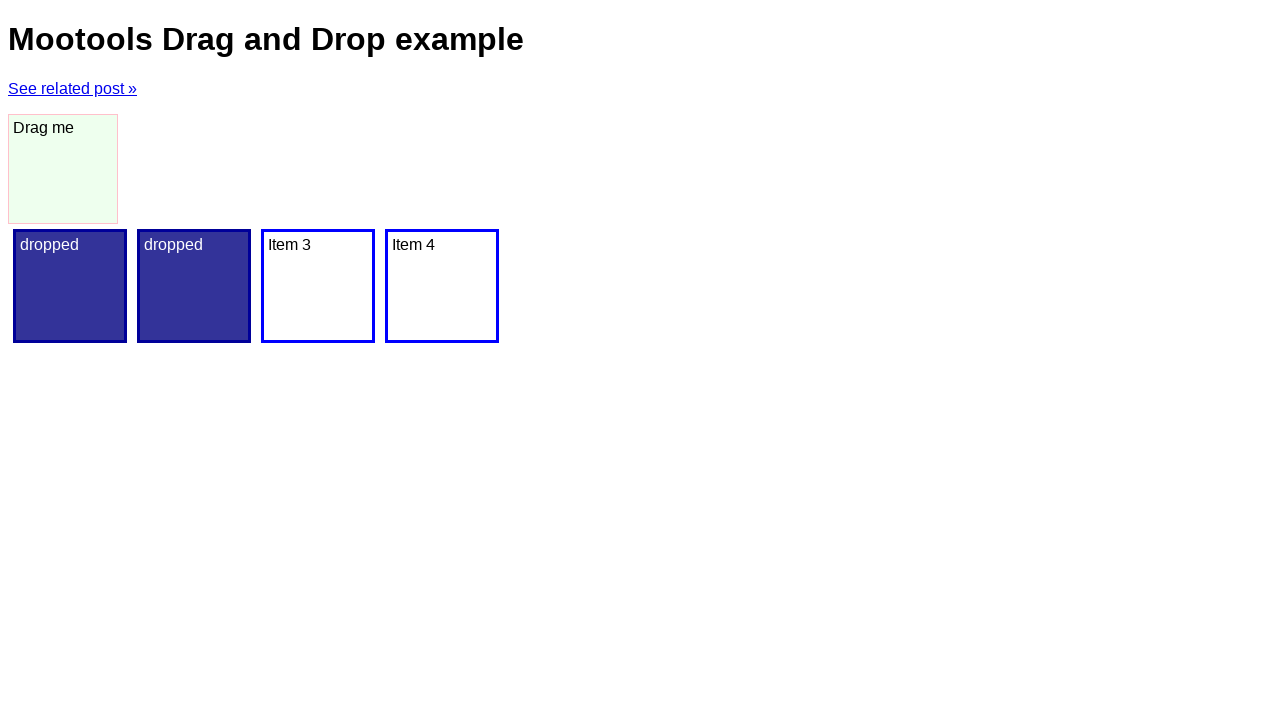

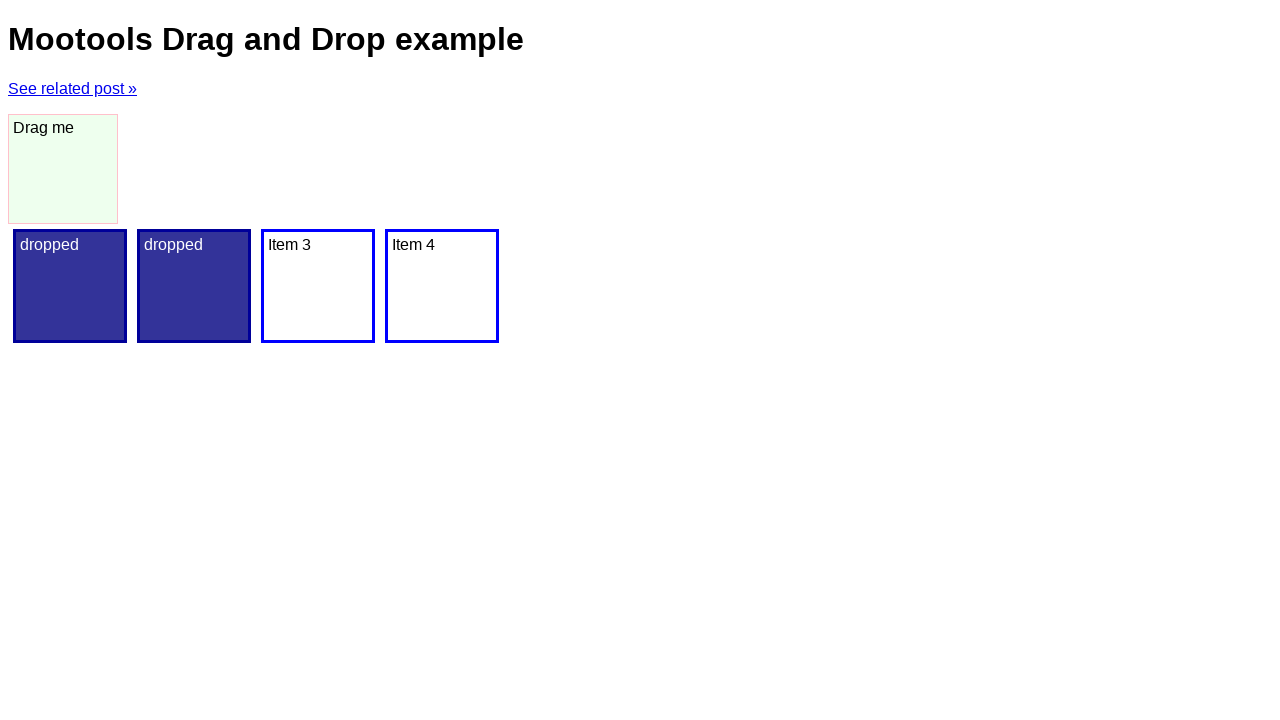